Tests JavaScript alerts by clicking buttons and handling different types of alerts (accept, dismiss, prompt)

Starting URL: http://the-internet.herokuapp.com/javascript_alerts

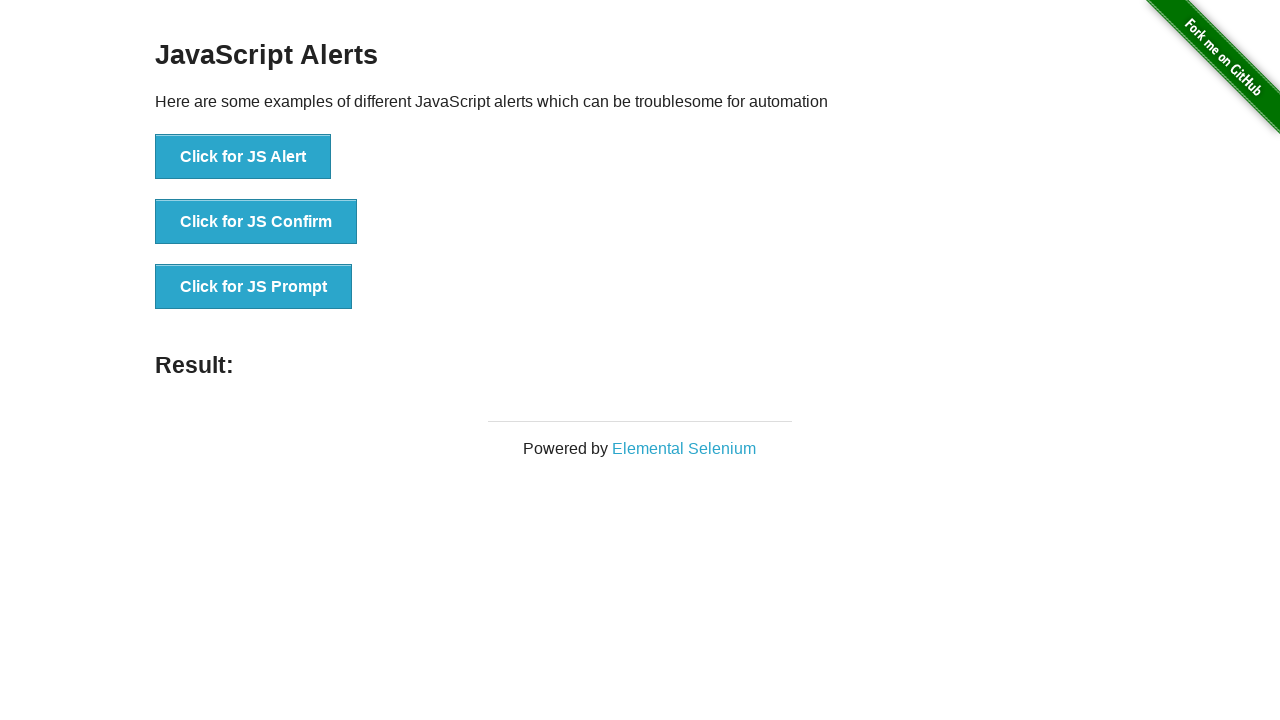

Set up dialog handler to accept alerts
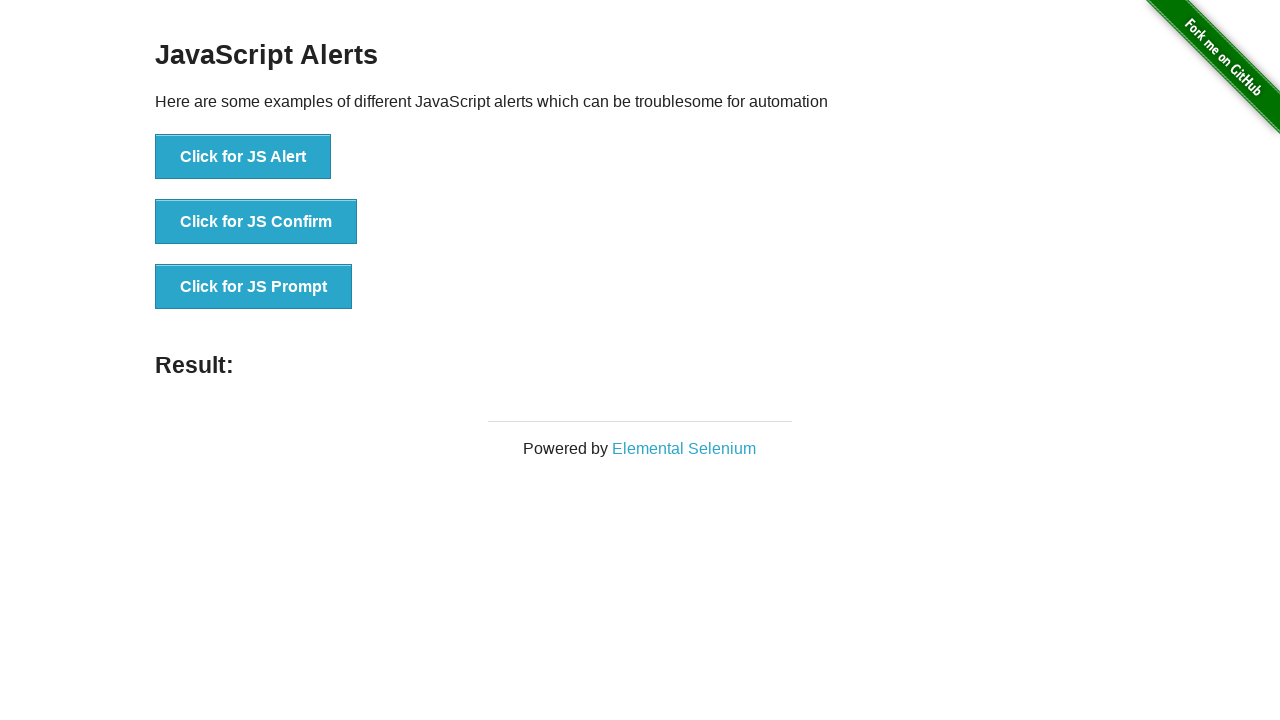

Clicked first button to trigger JavaScript alert at (243, 157) on xpath=/html/body/div[2]/div/div/ul/li[1]/button
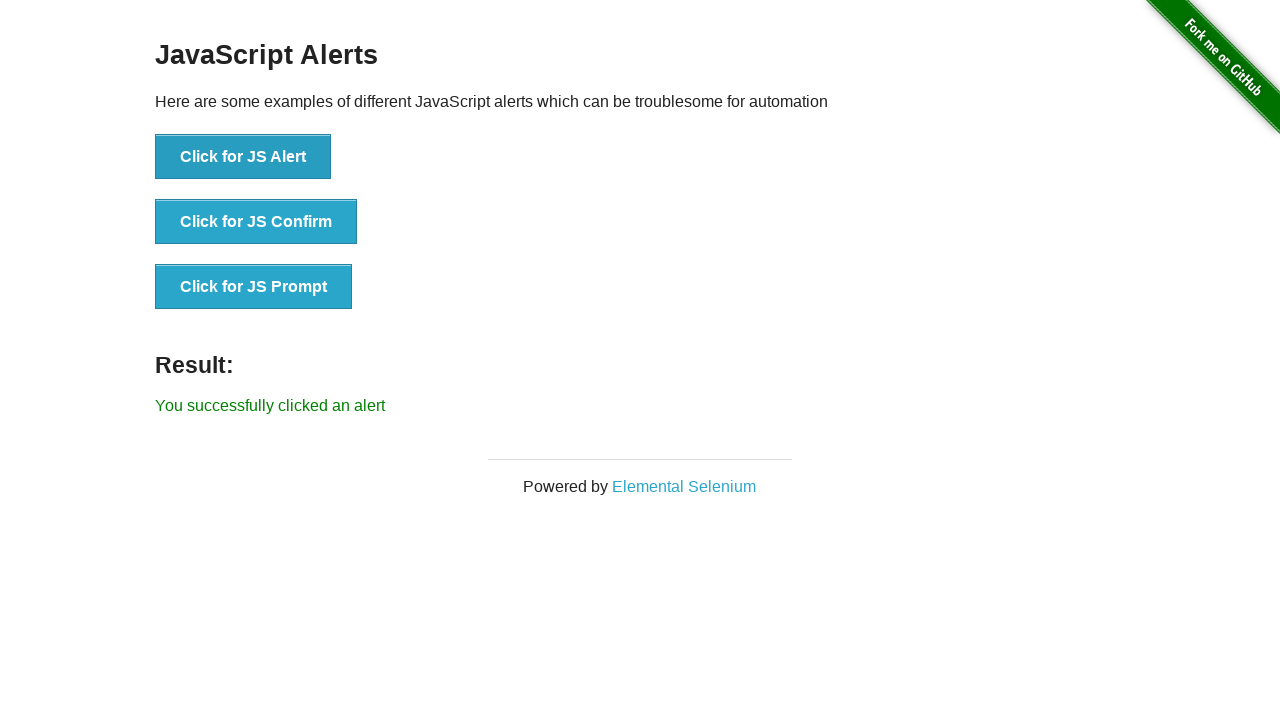

Alert result displayed
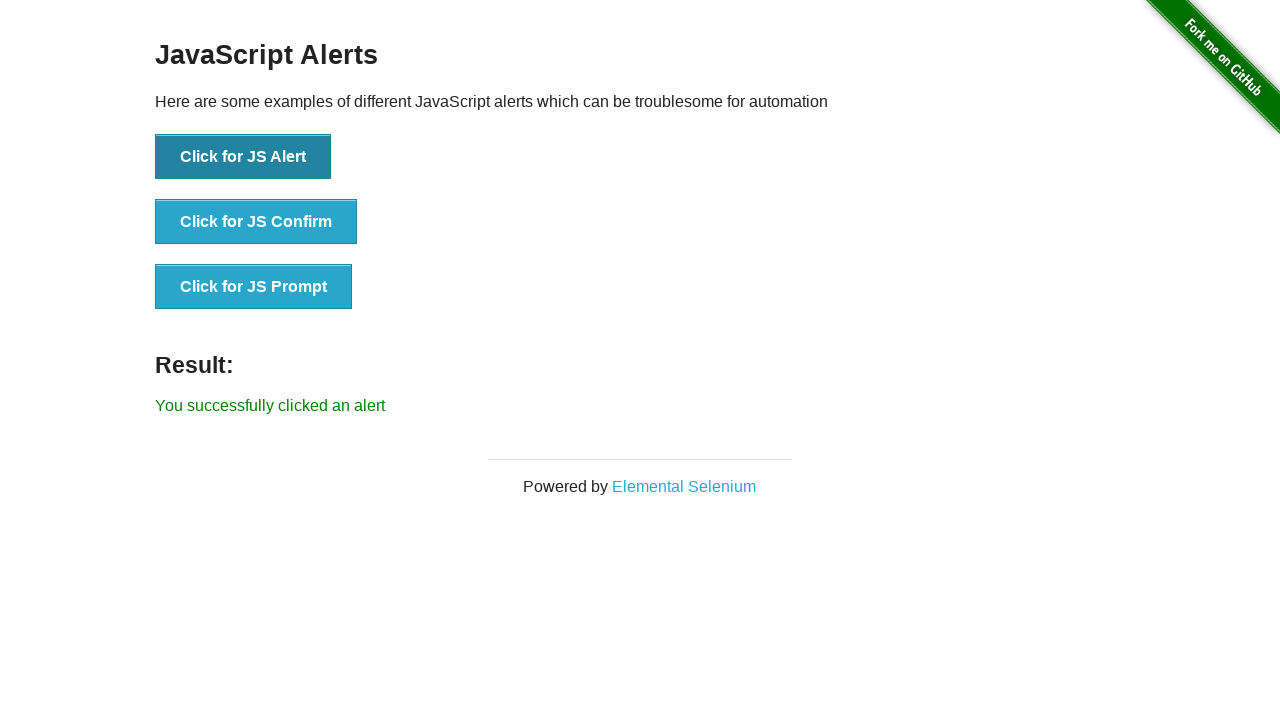

Clicked second button to trigger JavaScript confirm dialog at (256, 222) on xpath=/html/body/div[2]/div/div/ul/li[2]/button
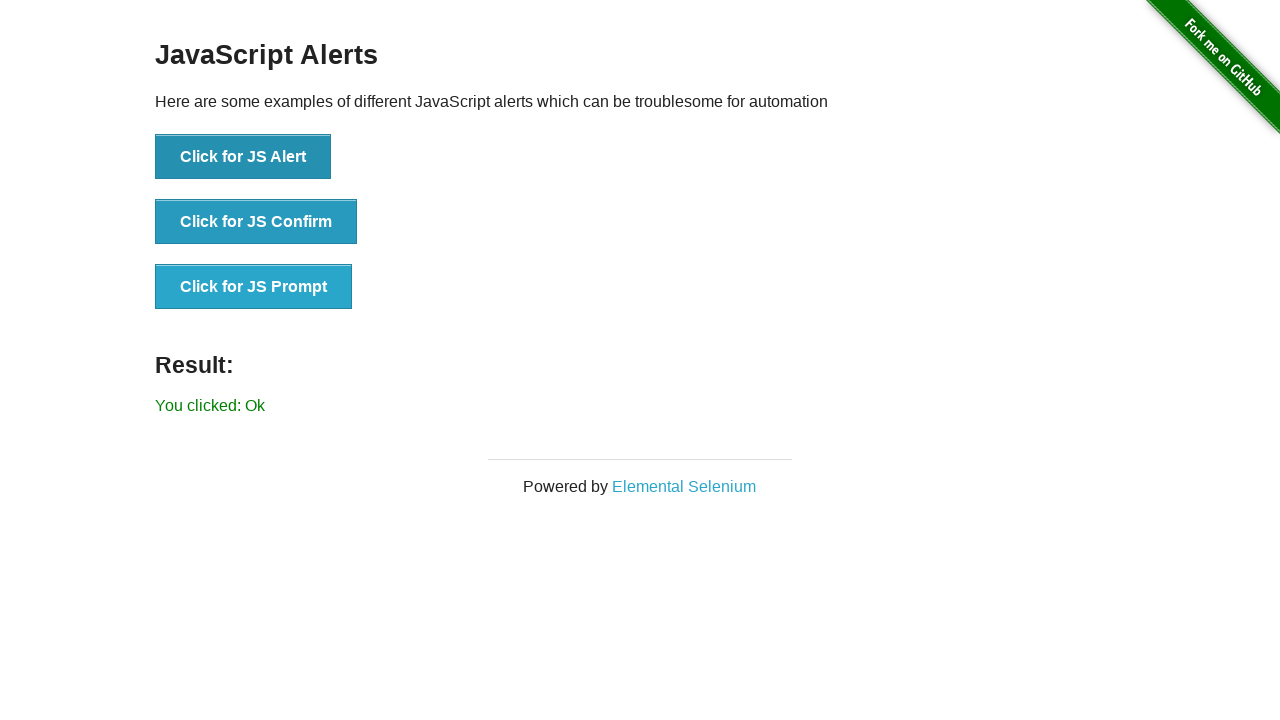

Clicked third button to trigger JavaScript prompt dialog at (254, 287) on xpath=/html/body/div[2]/div/div/ul/li[3]/button
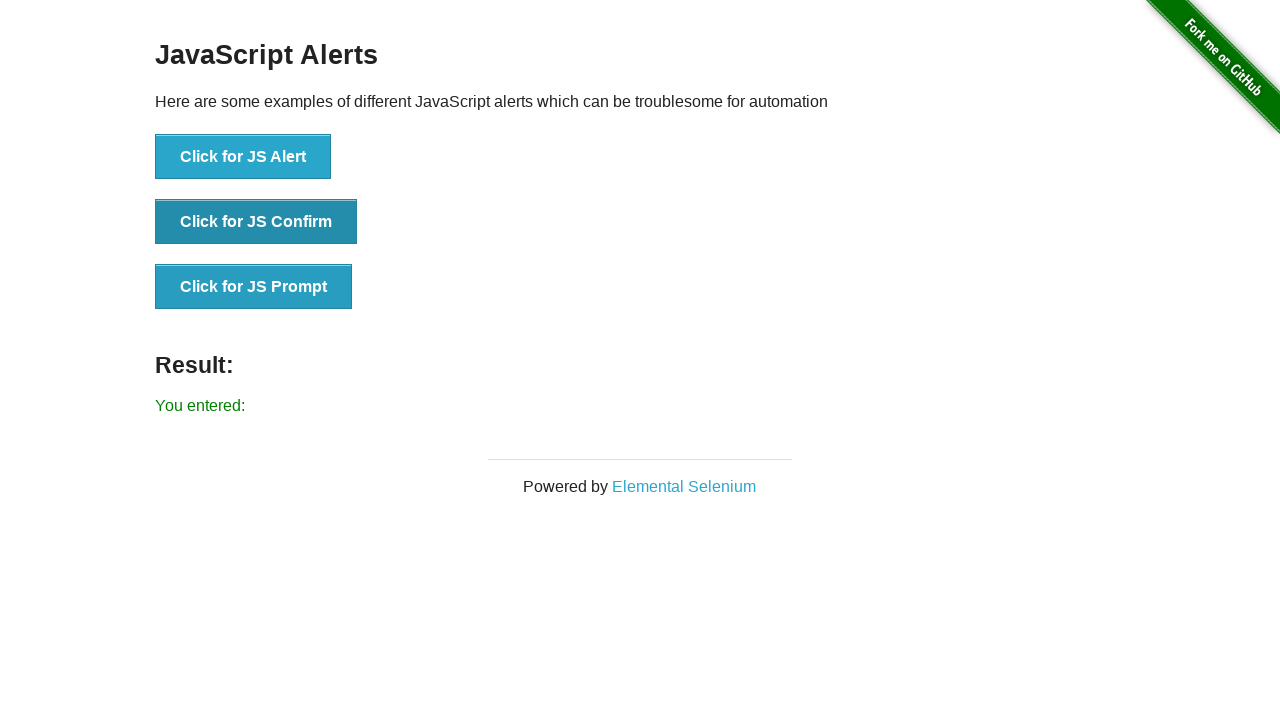

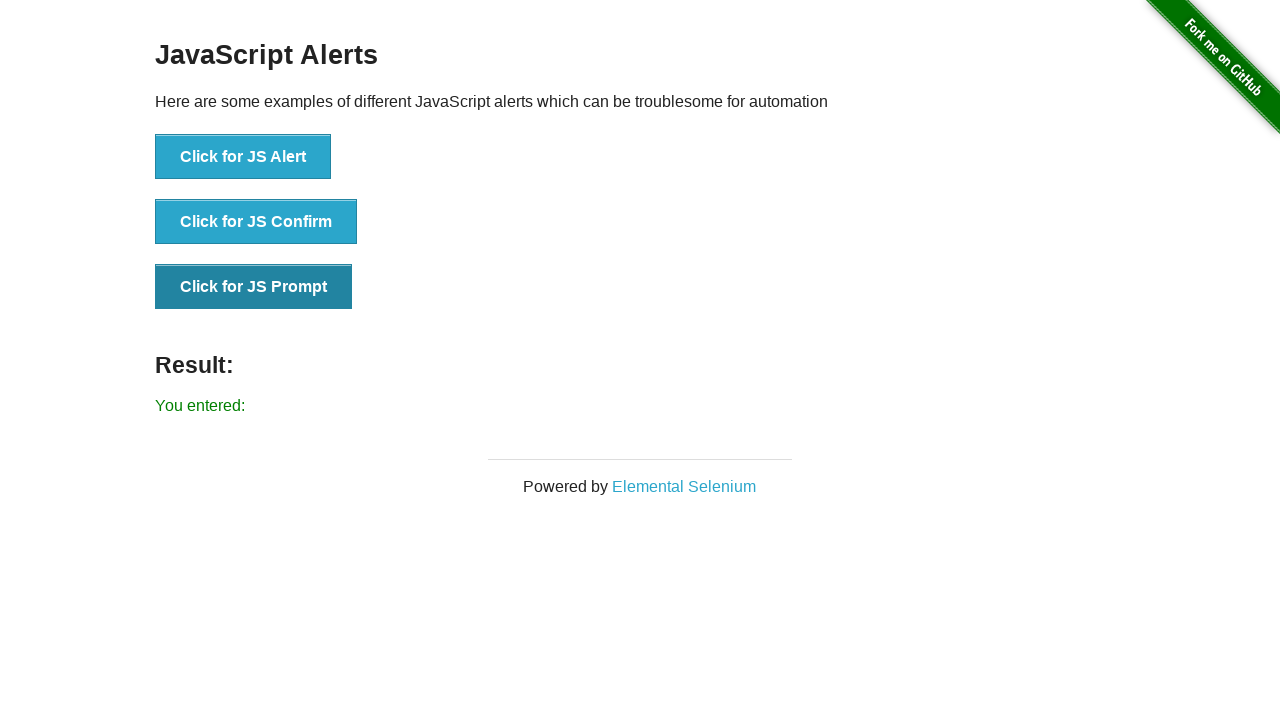